Navigates to a dropdown page, then tests browser back and forward navigation functionality

Starting URL: https://the-internet.herokuapp.com/

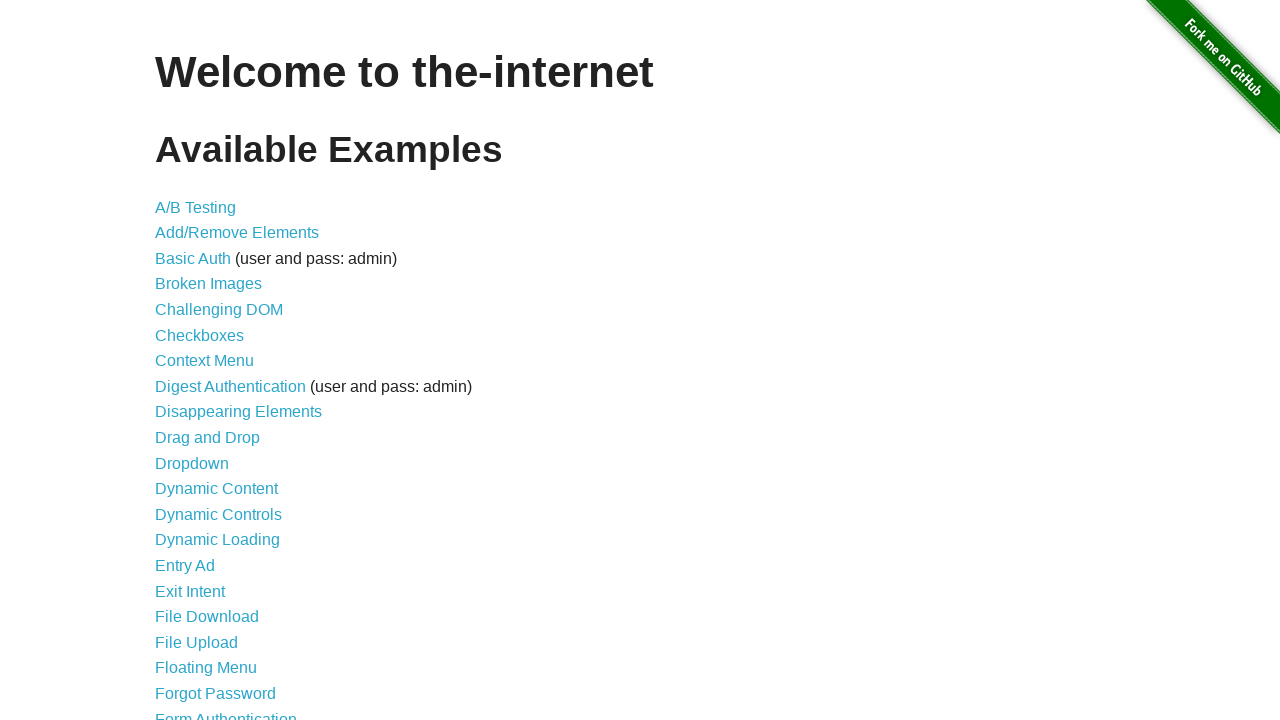

Clicked on the Dropdown link at (192, 463) on text=Dropdown
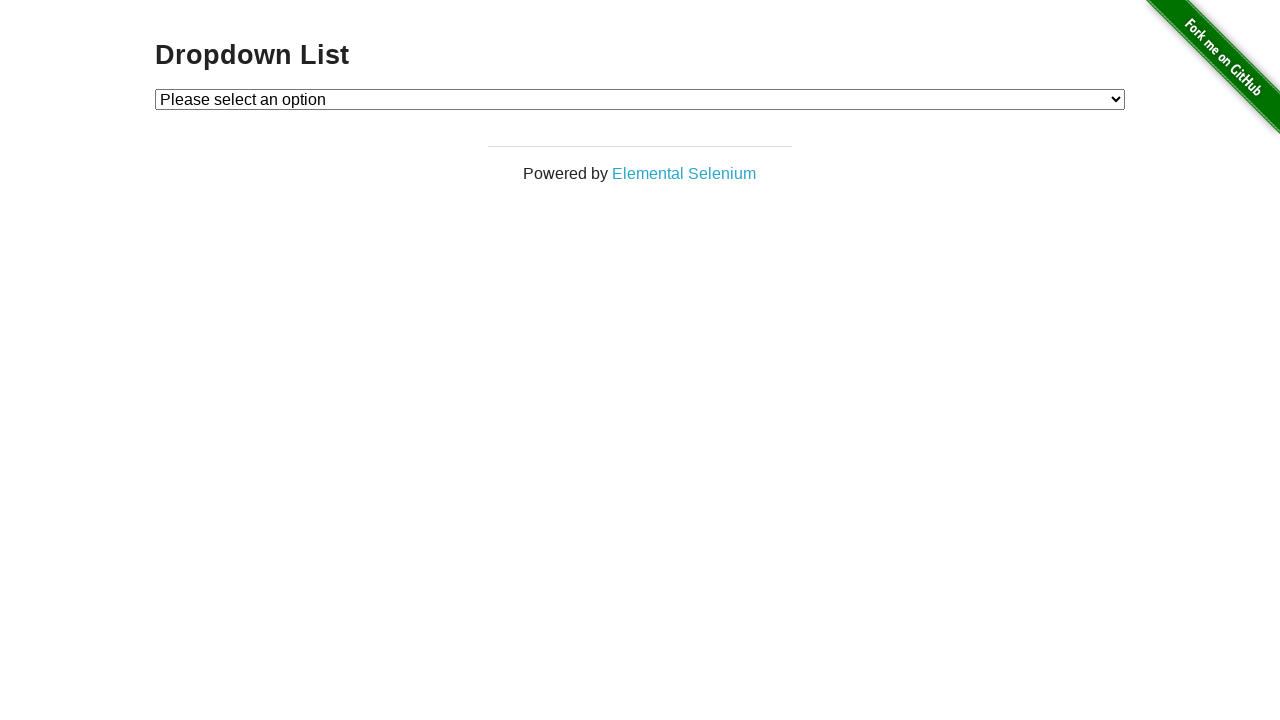

Dropdown page loaded (networkidle)
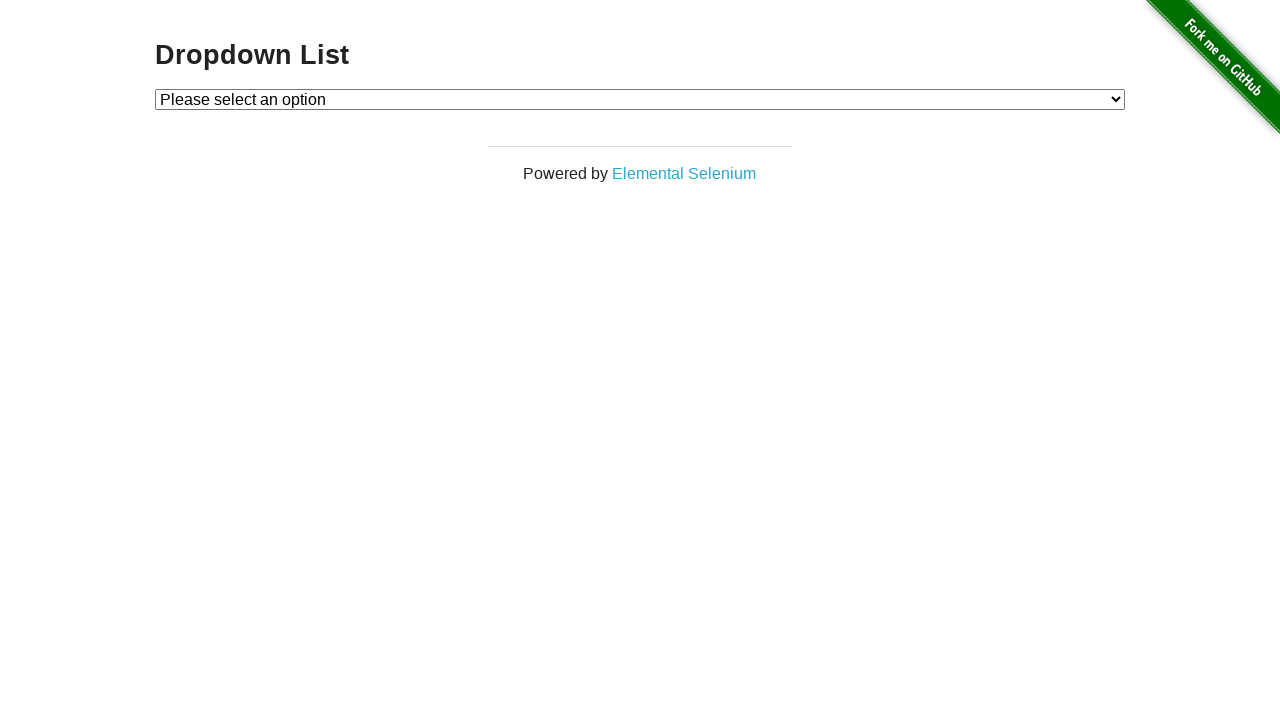

Navigated back to the main page
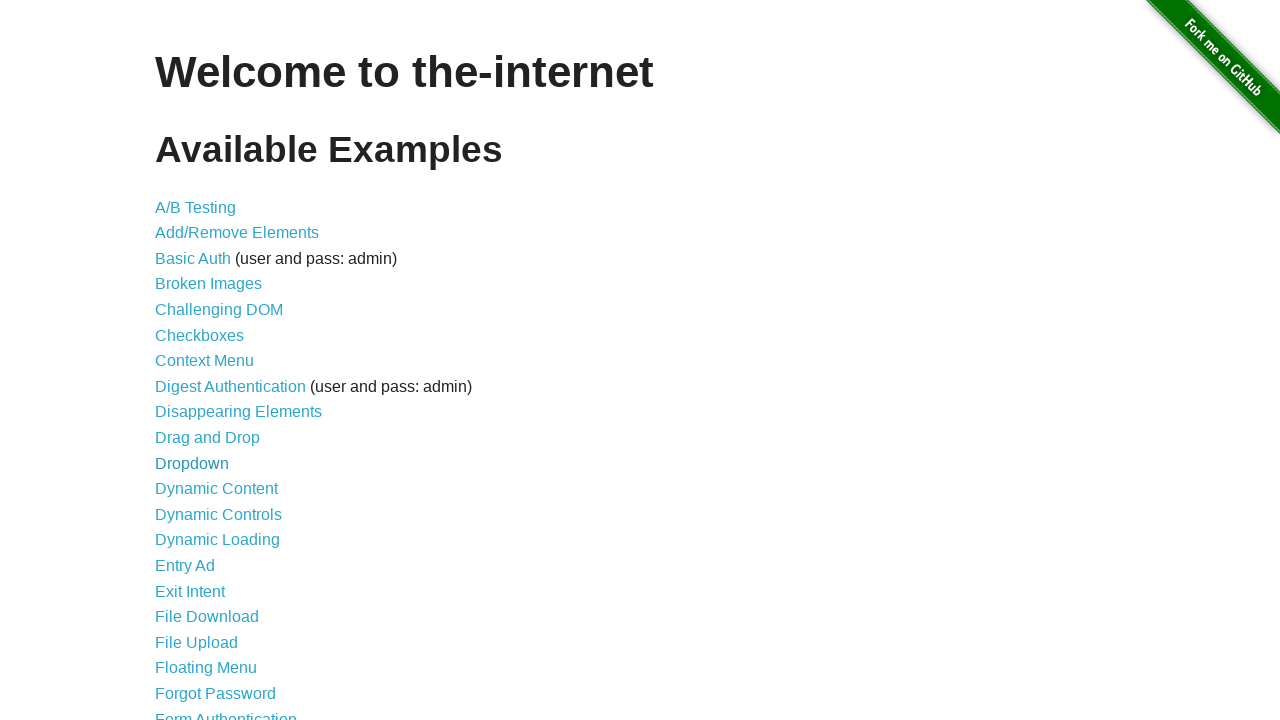

Main page loaded (networkidle)
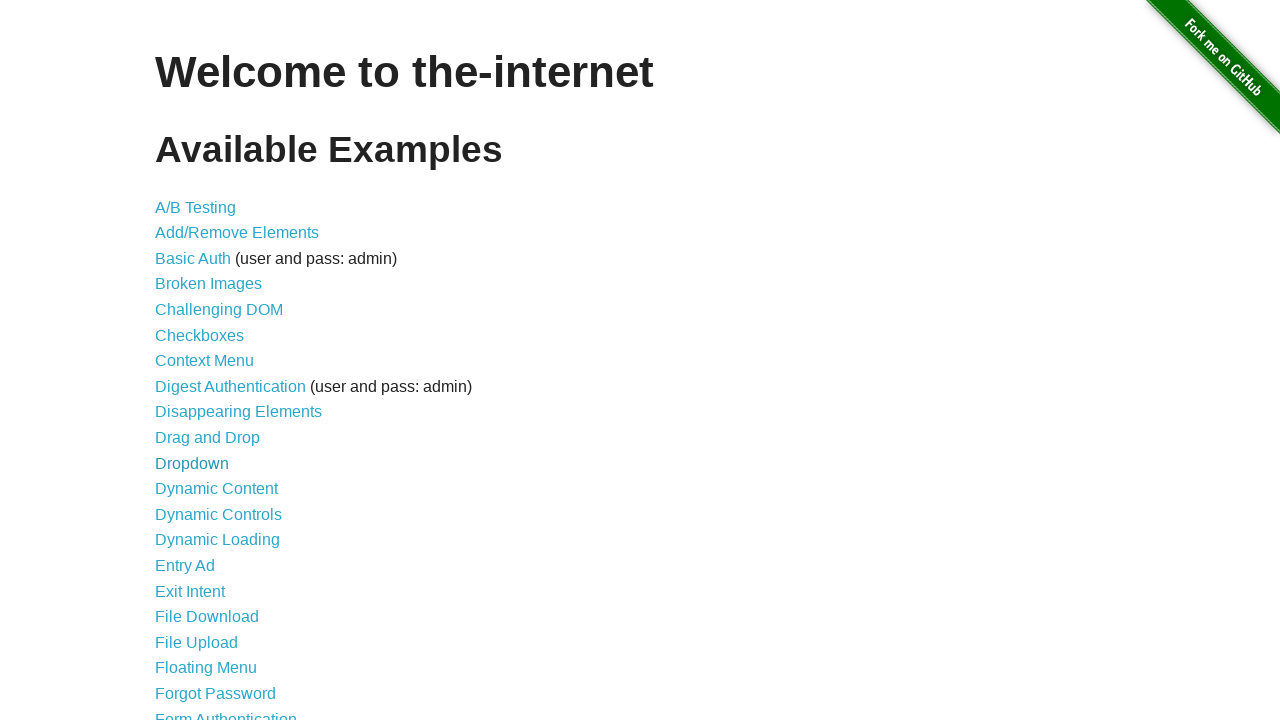

Navigated forward to the dropdown page
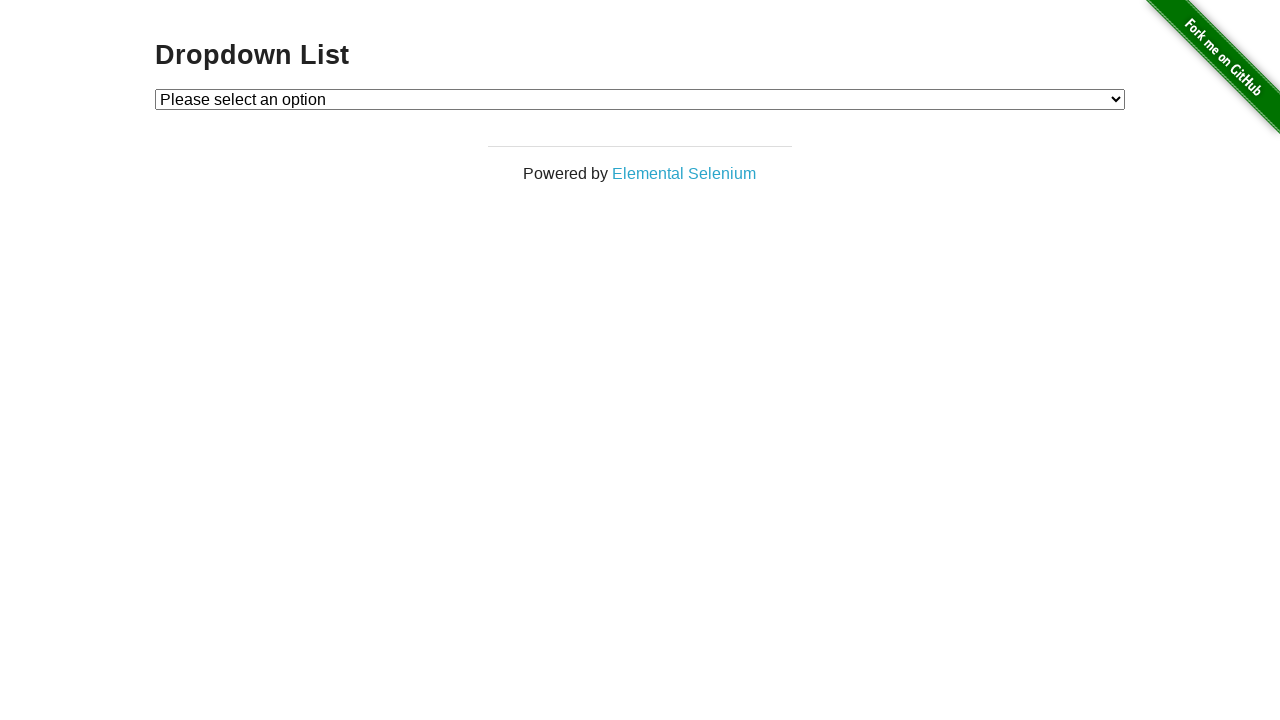

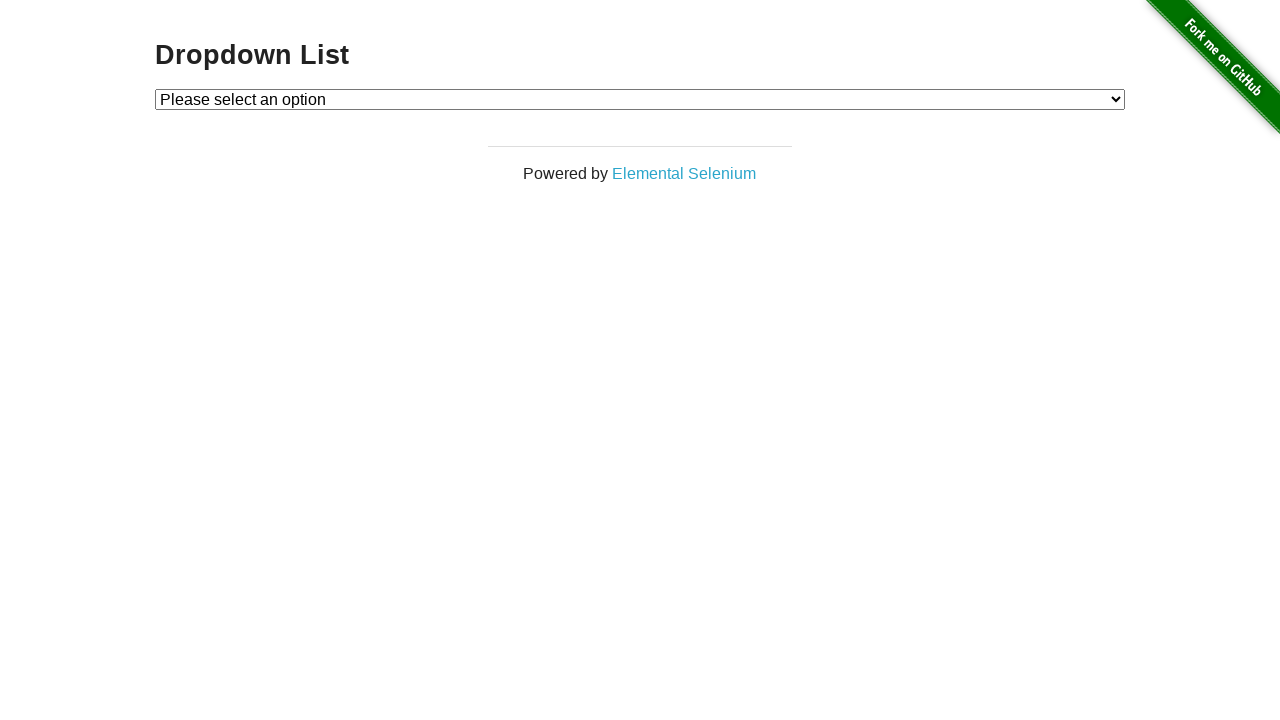